Automates a complete e-commerce purchase flow on demoblaze.com by selecting a mobile phone, adding it to cart, and completing the checkout process with payment details

Starting URL: https://demoblaze.com/

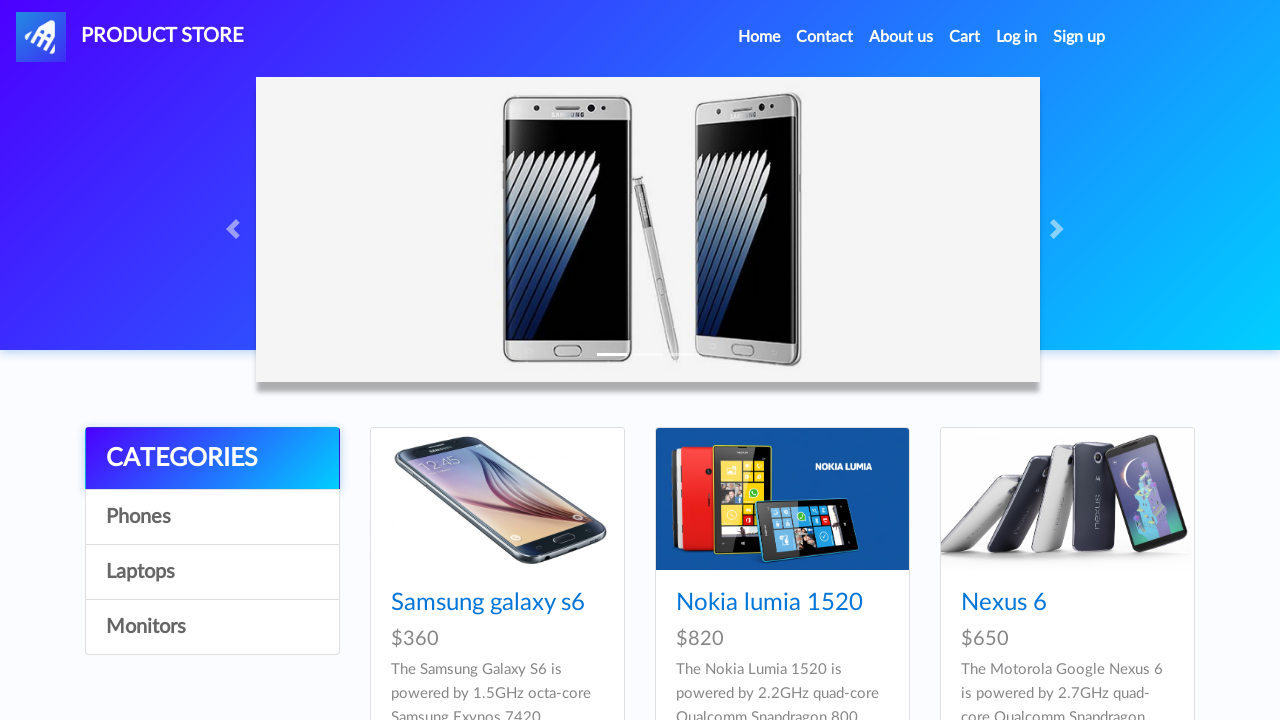

Clicked on the first mobile phone product at (488, 603) on (//h4[@class='card-title']/a)[1]
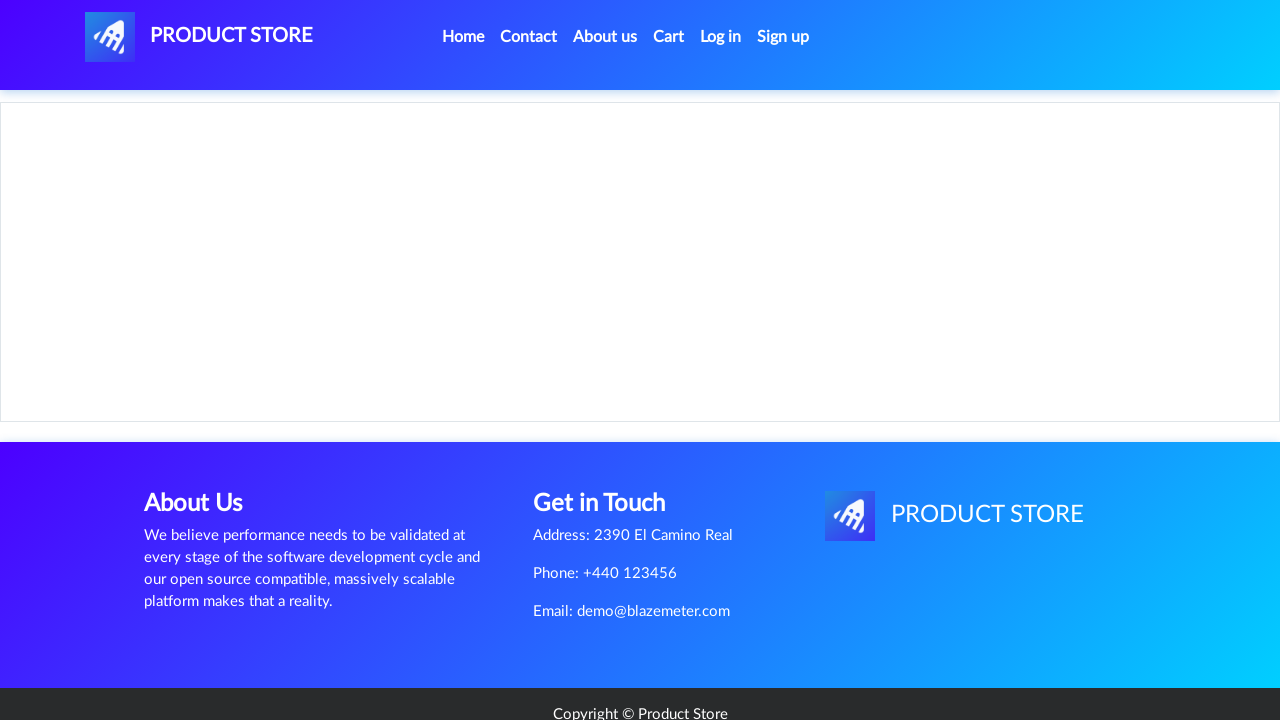

Clicked 'Add to cart' button at (610, 440) on xpath=//a[text()='Add to cart']
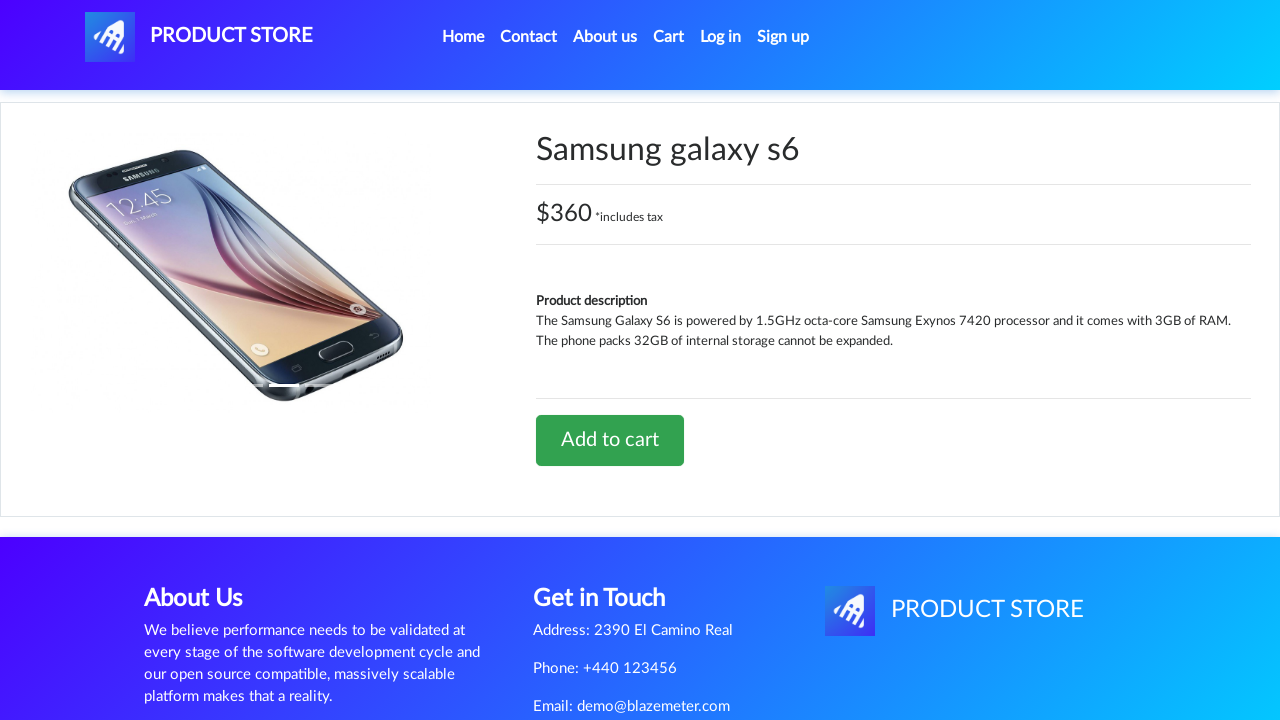

Handled confirmation alert for adding item to cart
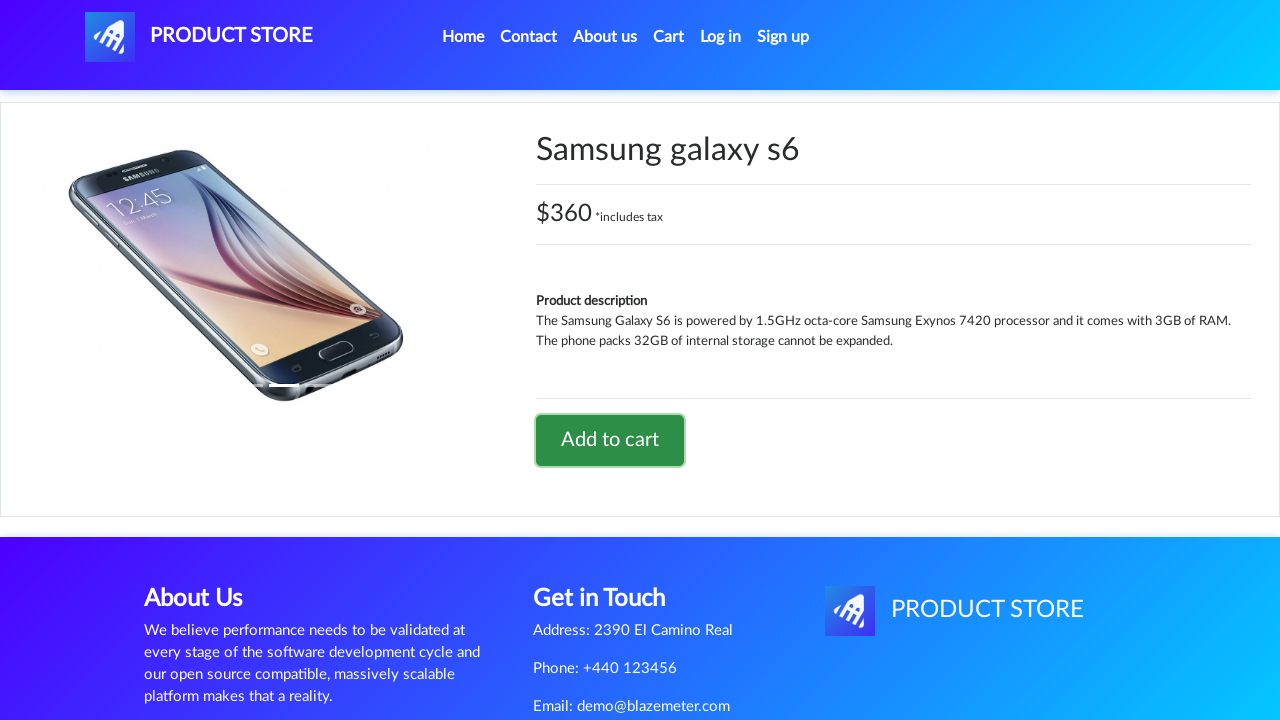

Clicked 'Cart' link in the menu at (669, 37) on xpath=//a[text()='Cart']
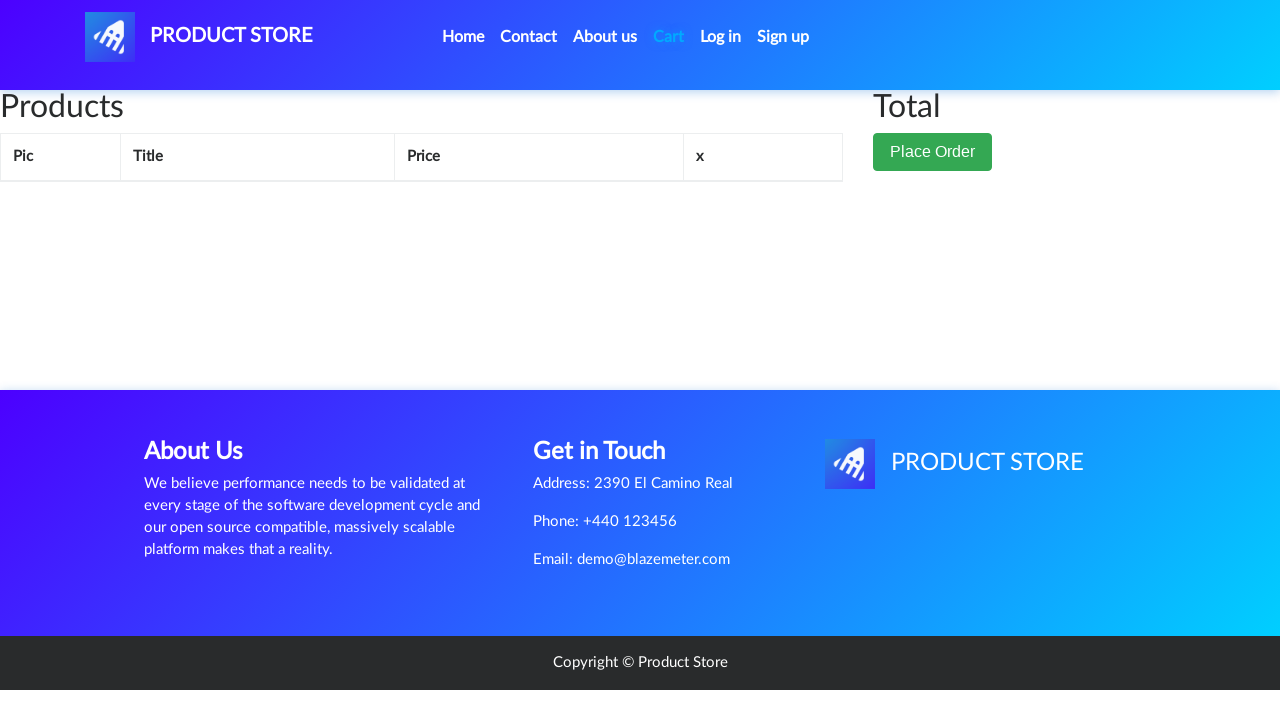

Clicked 'Place Order' button at (933, 152) on xpath=//button[text()='Place Order']
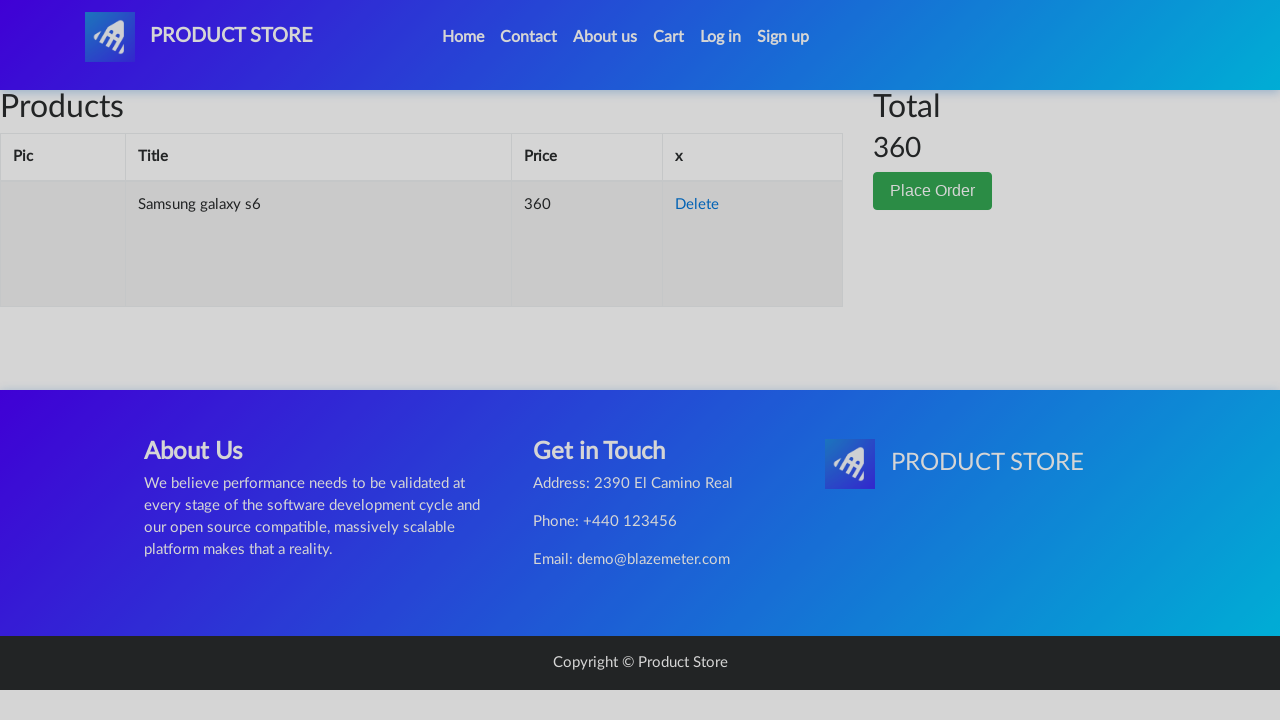

Filled in name field with 'John Doe' on #name
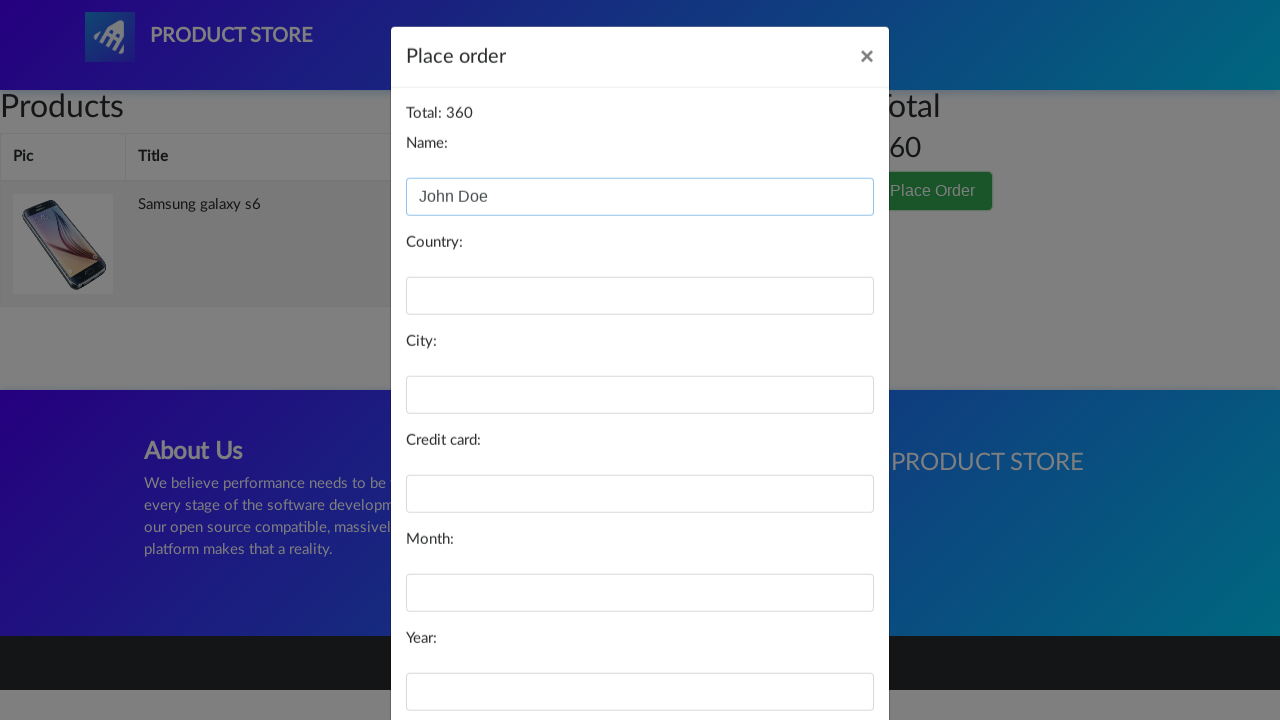

Filled in credit card number on #card
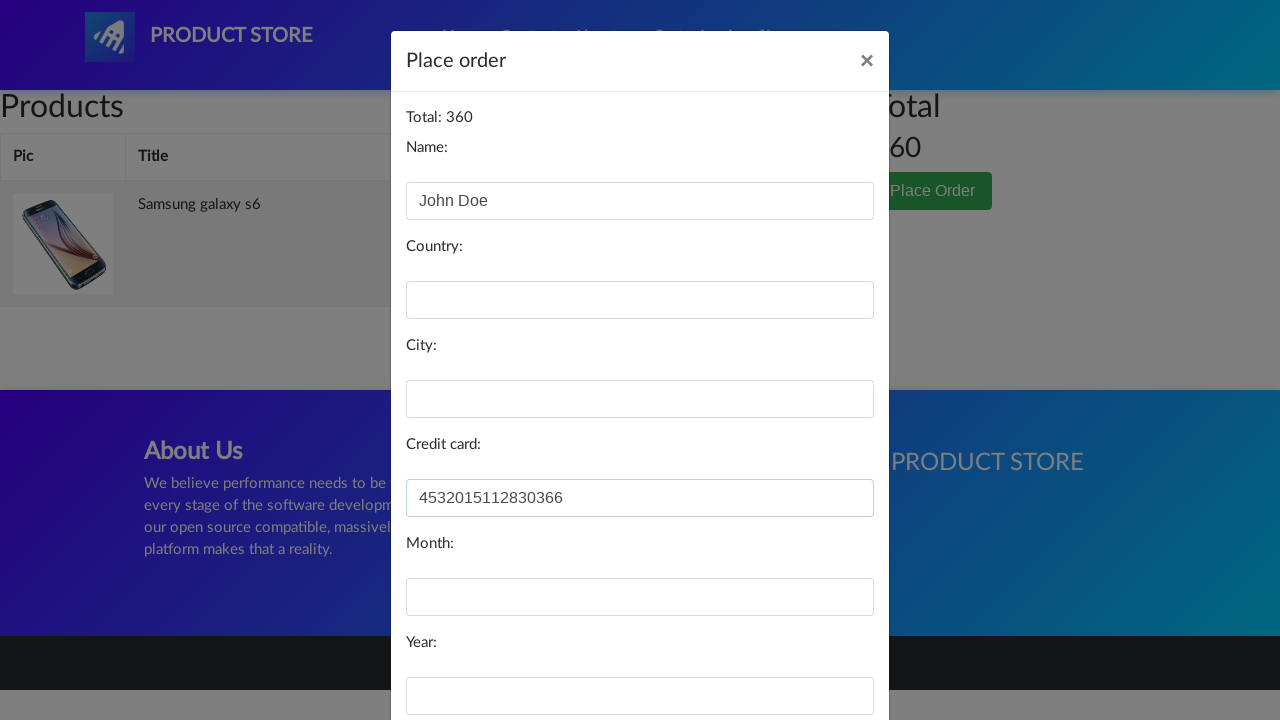

Clicked 'Purchase' button to complete the order at (823, 655) on xpath=//button[text()='Purchase']
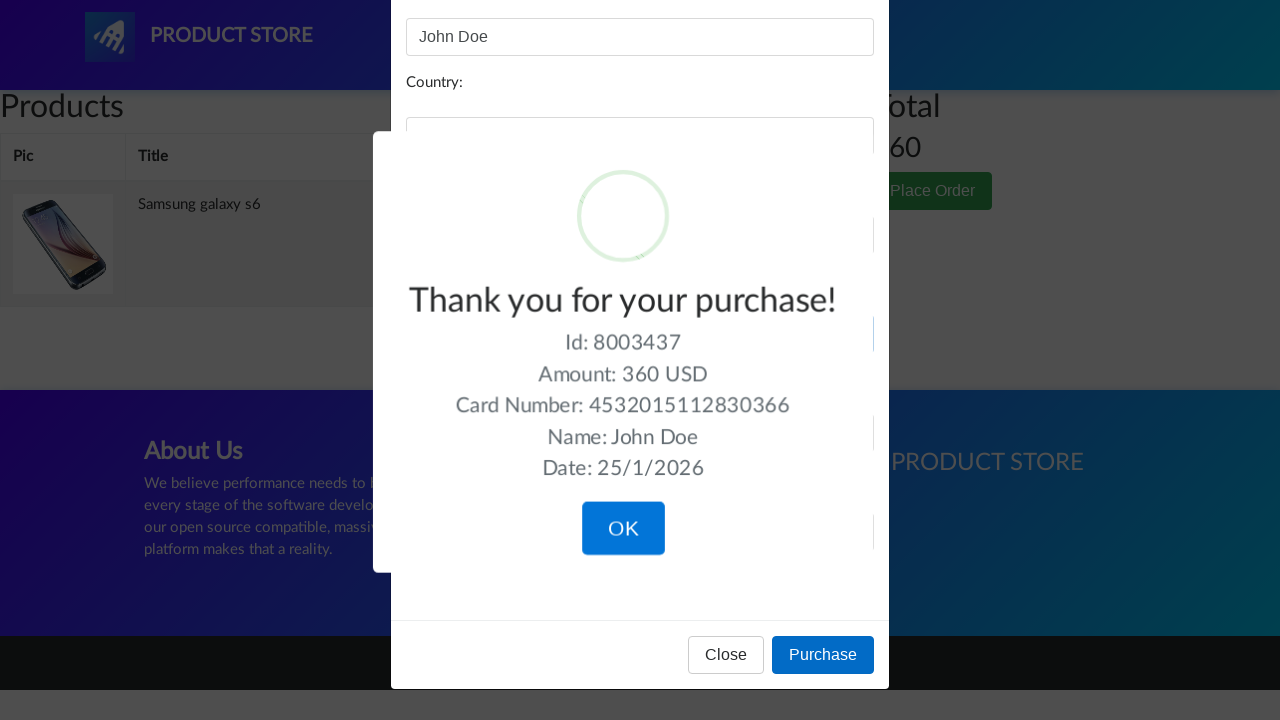

Waited for purchase confirmation page to load
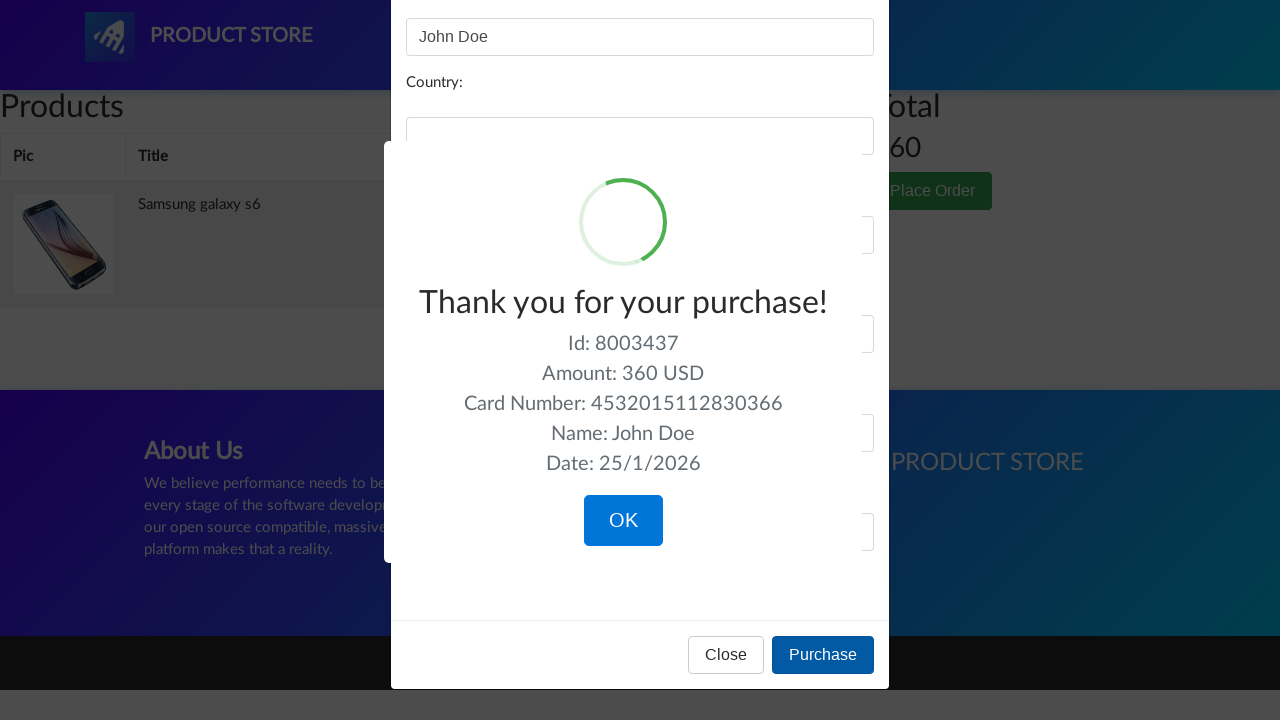

Located purchase ID element
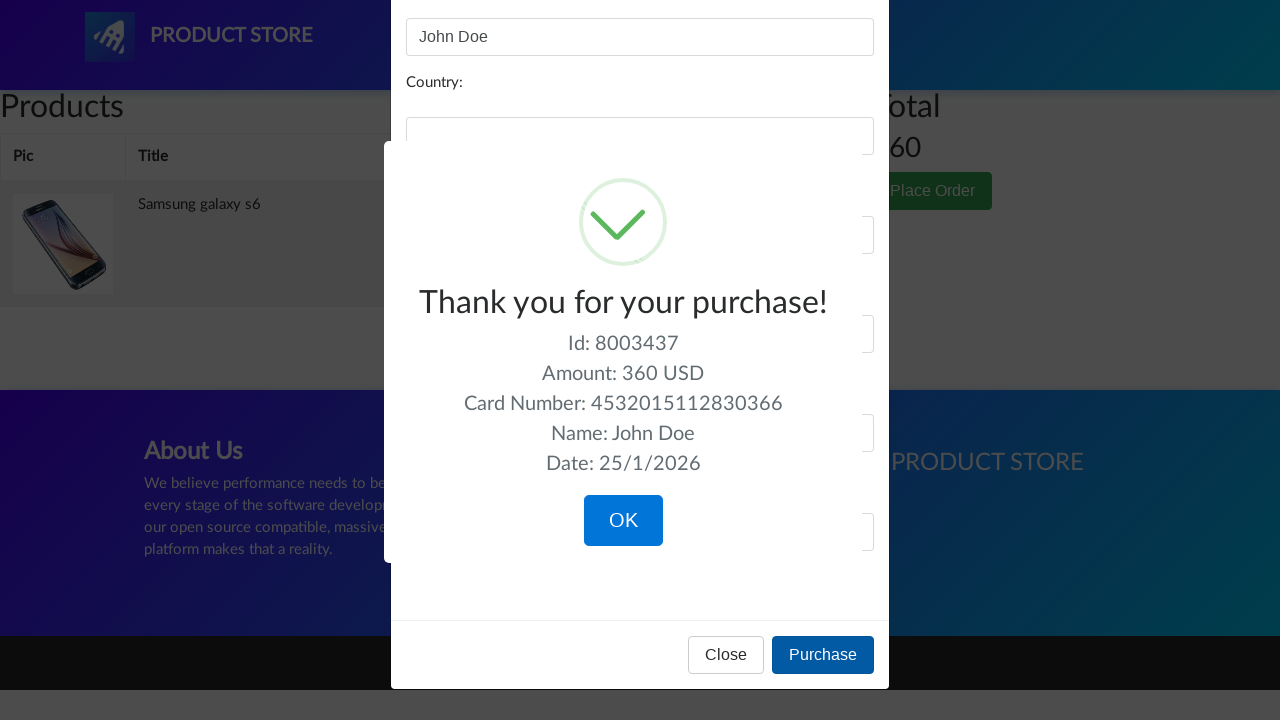

Extracted purchase ID text
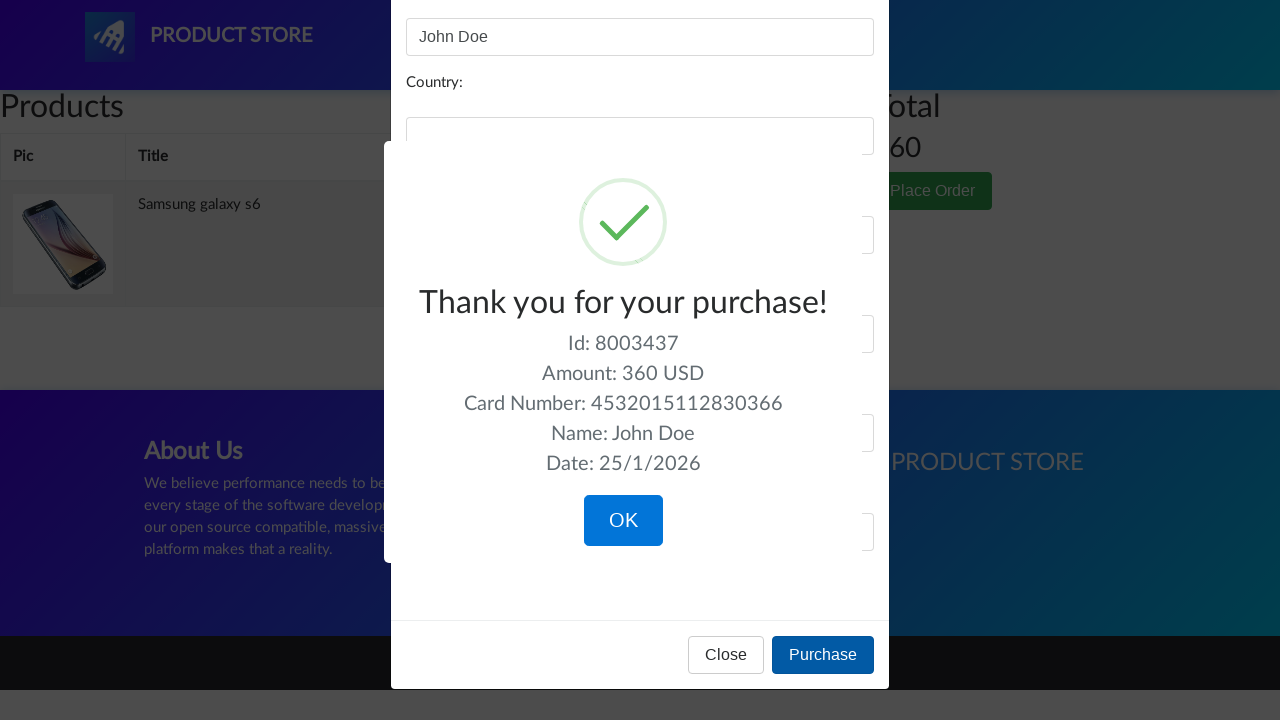

Clicked confirmation button to close order confirmation dialog at (623, 521) on xpath=//button[@class='confirm btn btn-lg btn-primary']
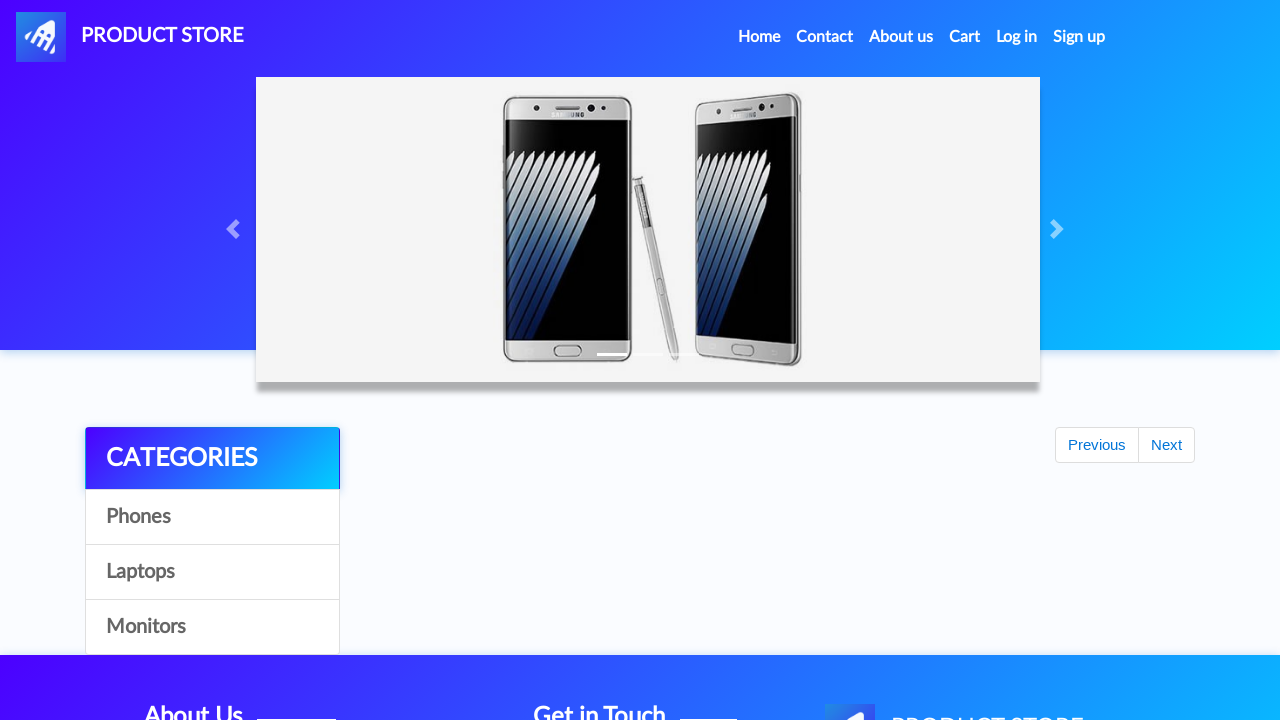

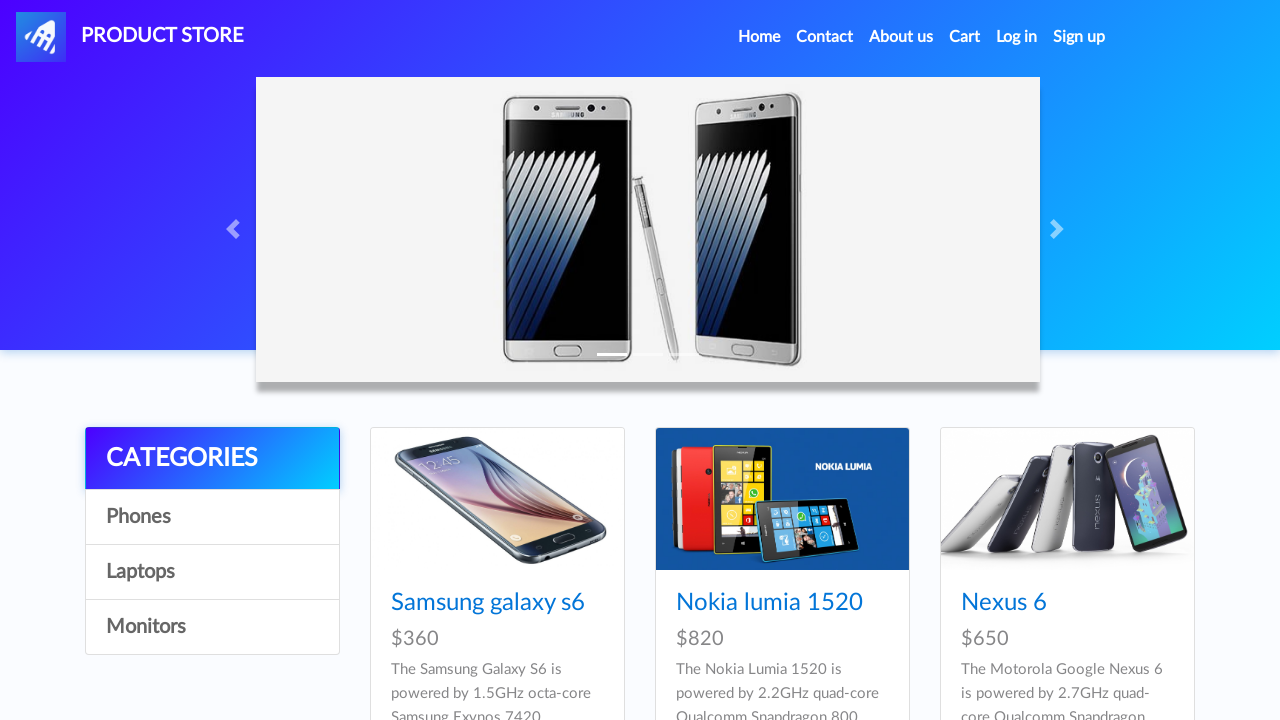